Tests that entering a valid number (81) with a perfect square root displays an alert with the correct calculation and no error message

Starting URL: https://kristinek.github.io/site/tasks/task1

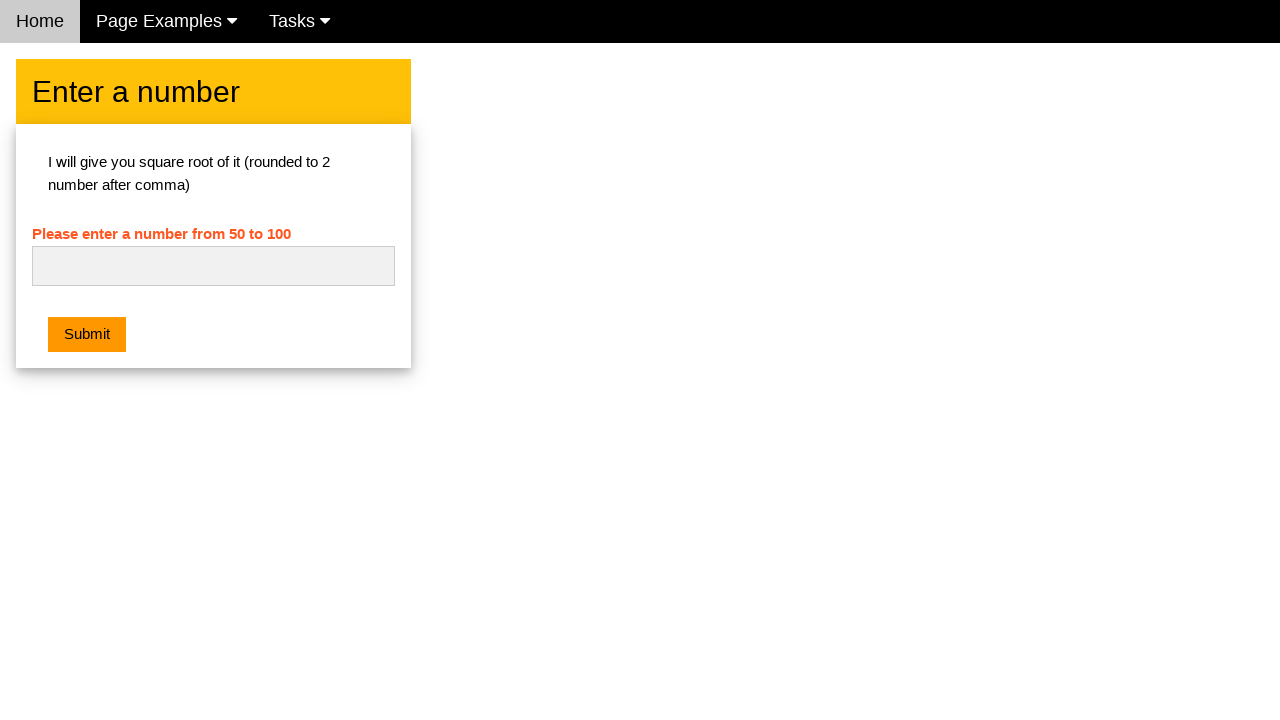

Filled input field with '81' (perfect square number) on #numb
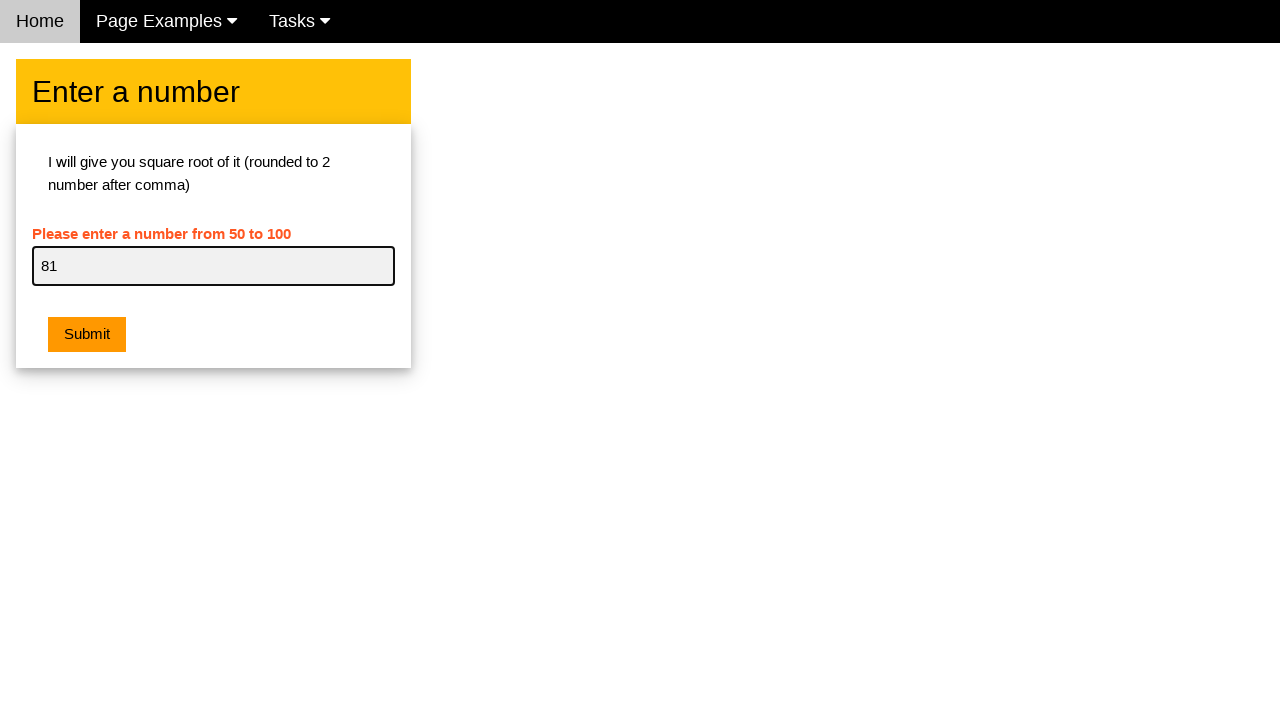

Clicked orange submit button at (87, 335) on .w3-orange
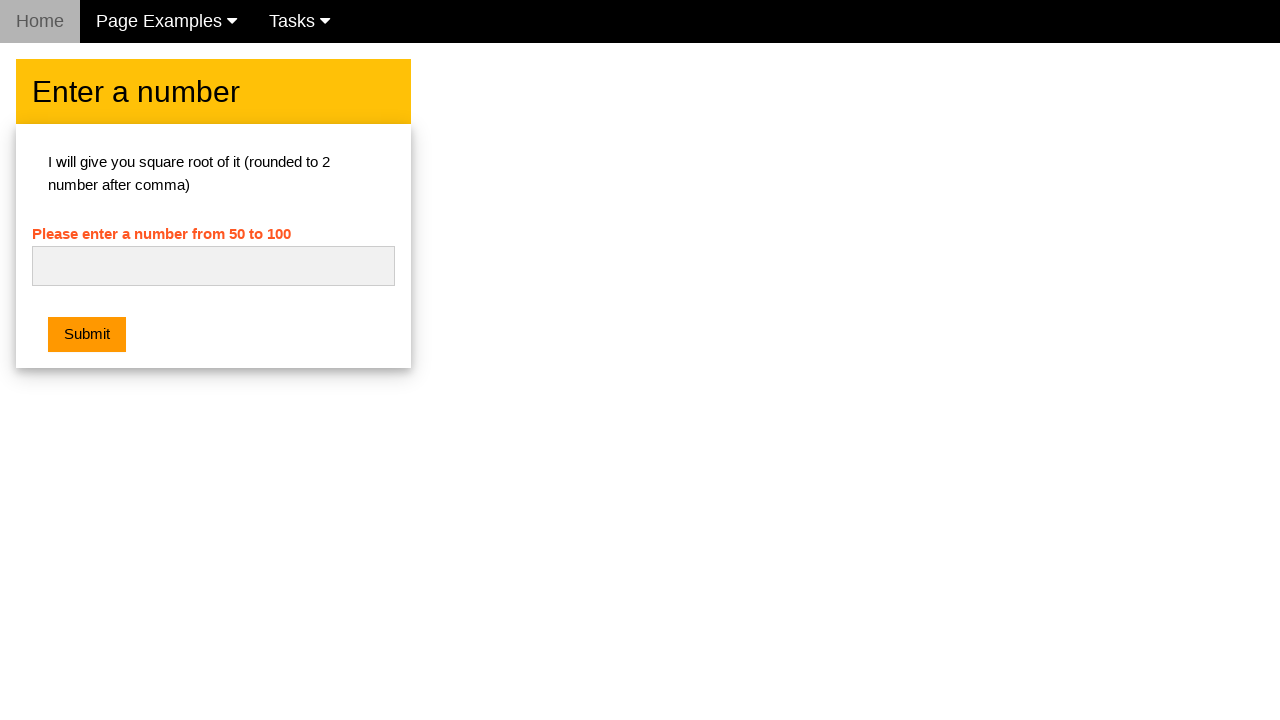

Set up dialog handler to accept alerts
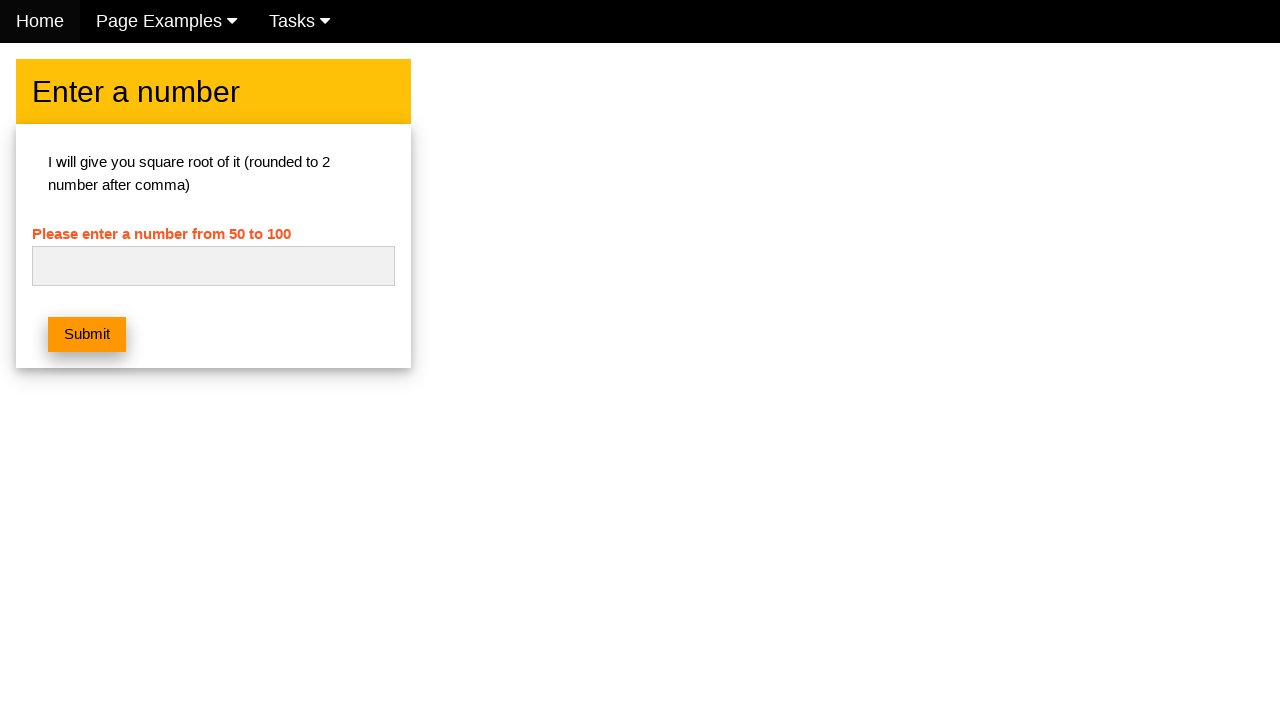

Waited 500ms for alert to appear and be handled
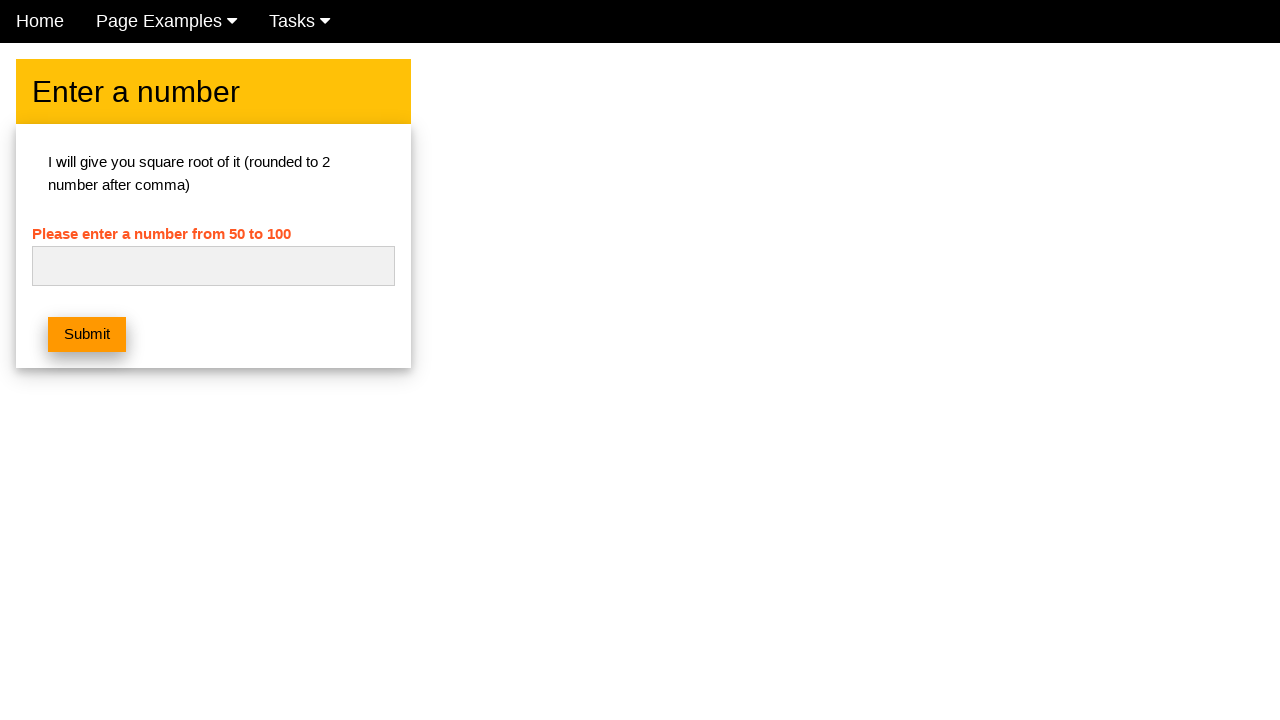

Verified error message element is hidden (no error displayed)
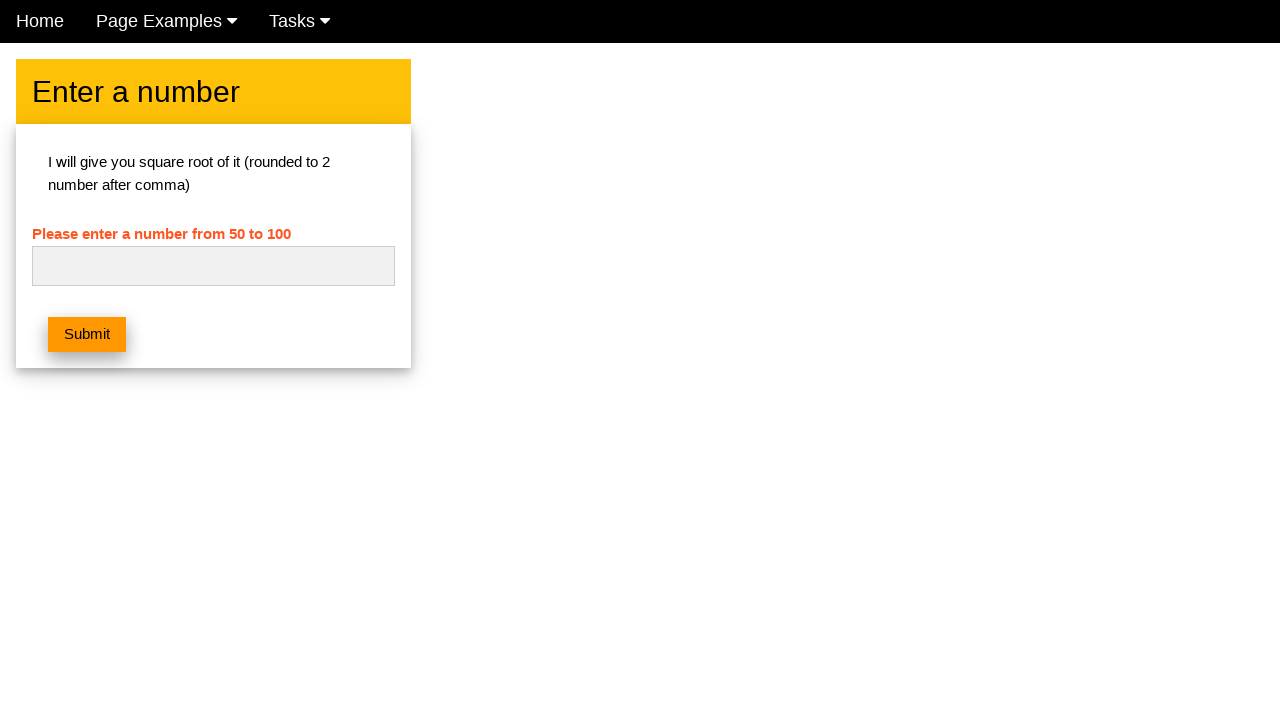

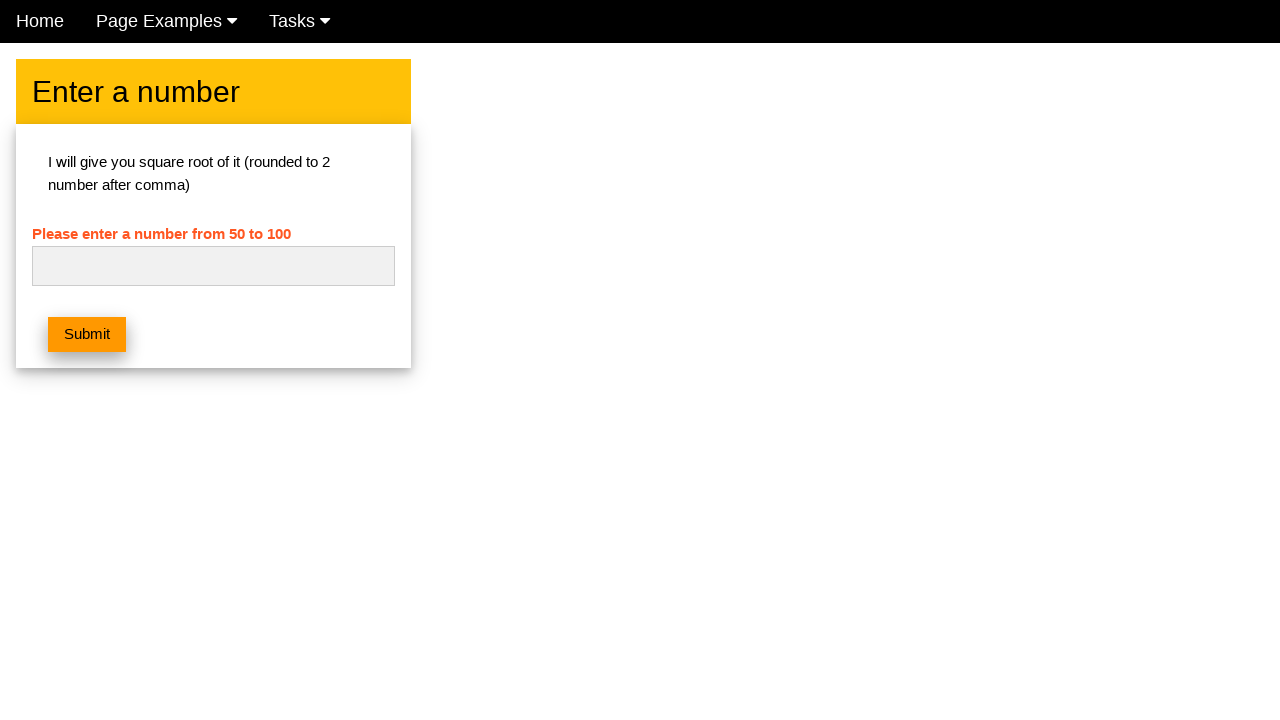